Demonstrates scrolling to bottom and top of page using keyboard shortcuts

Starting URL: https://anhtester.com/

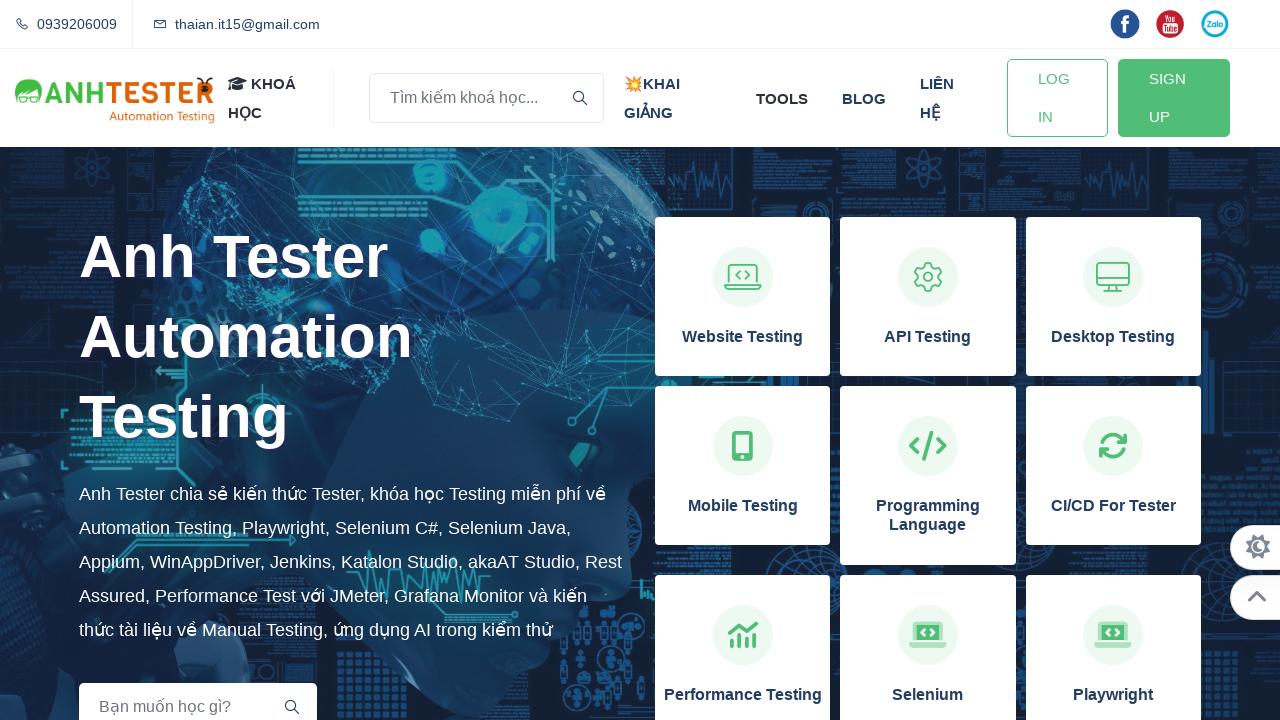

Pressed End key to scroll to bottom of page
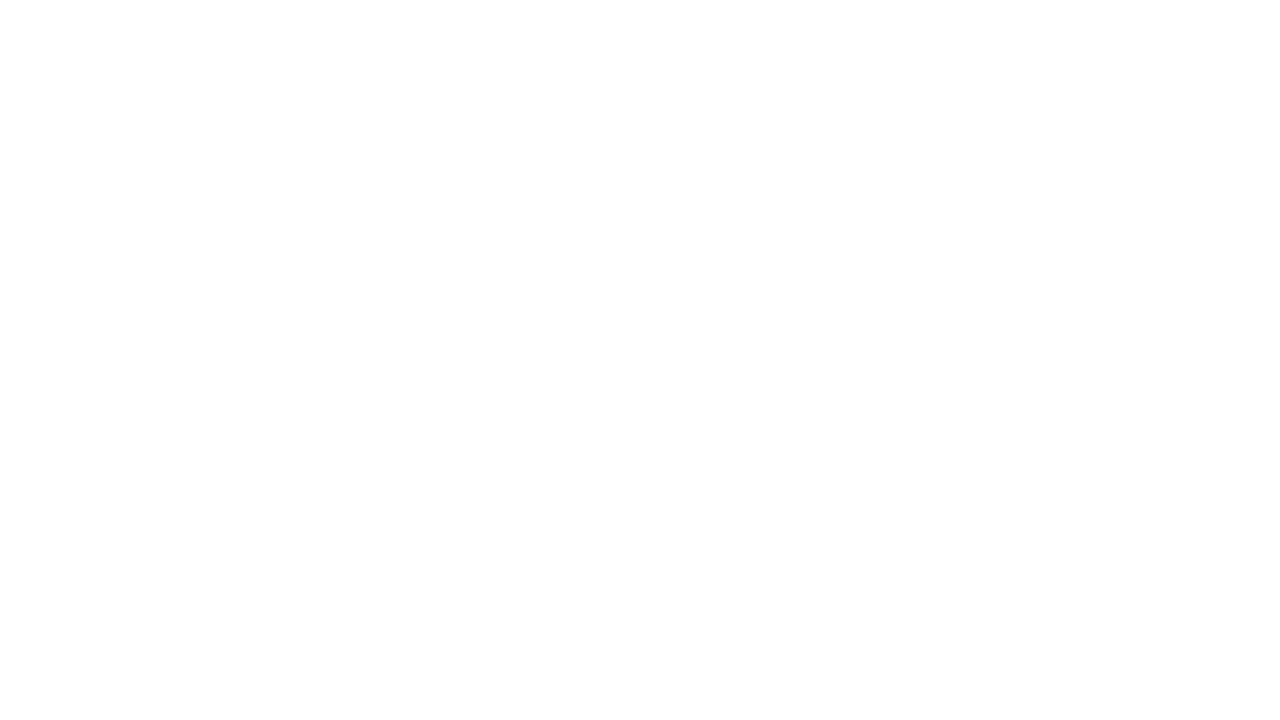

Pressed Home key to scroll to top of page
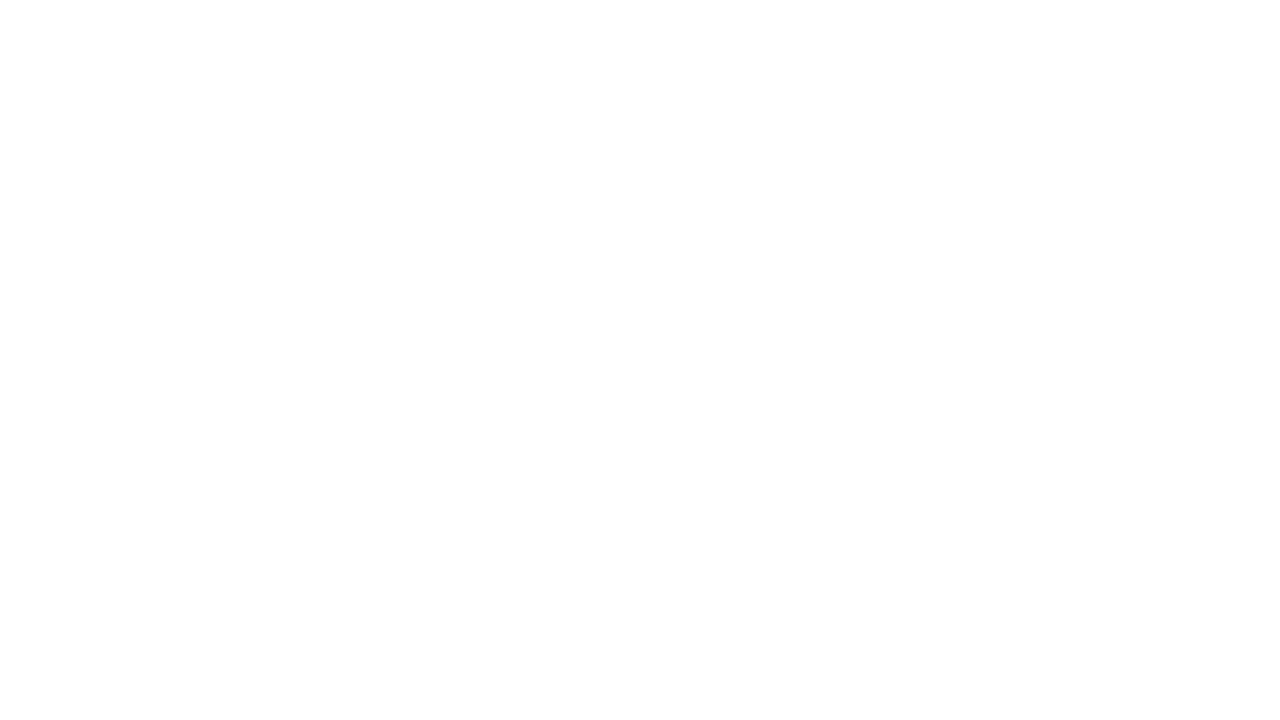

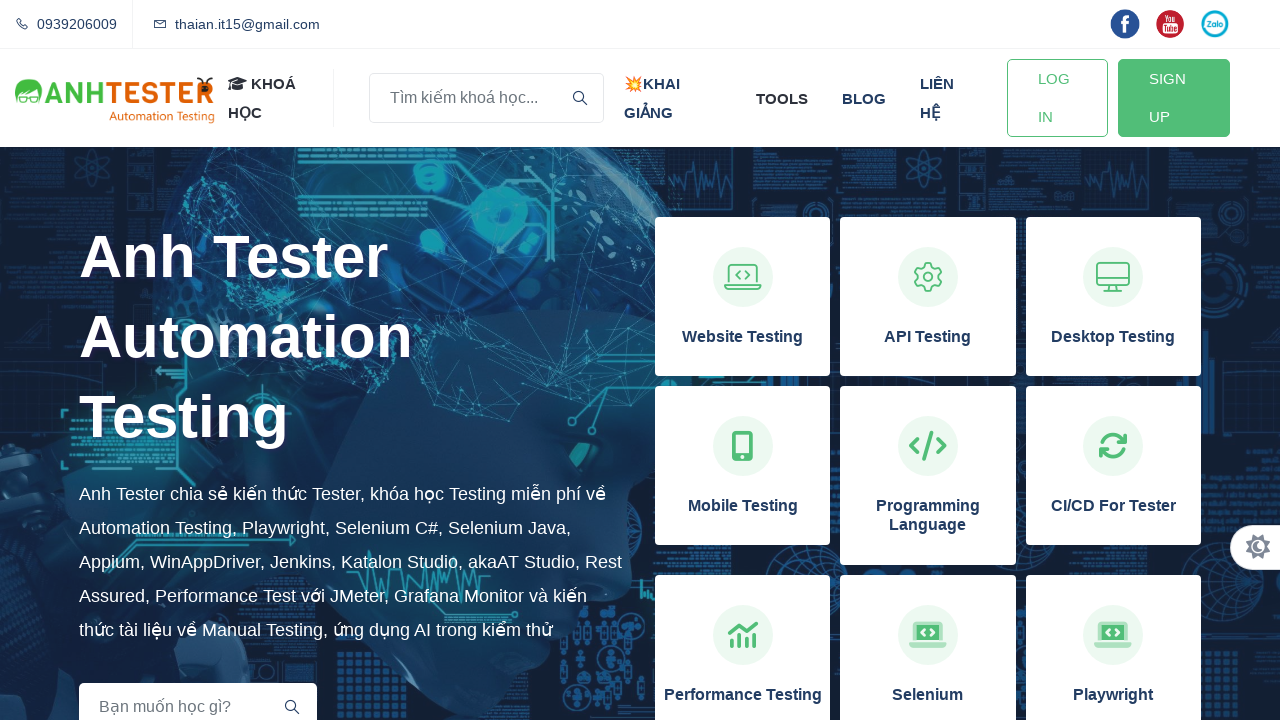